Tests calculator functionality by performing addition (2+3), multiplication (4*3), and subtraction (9-5) operations

Starting URL: https://www.automationtesting.co.uk/calculator.html

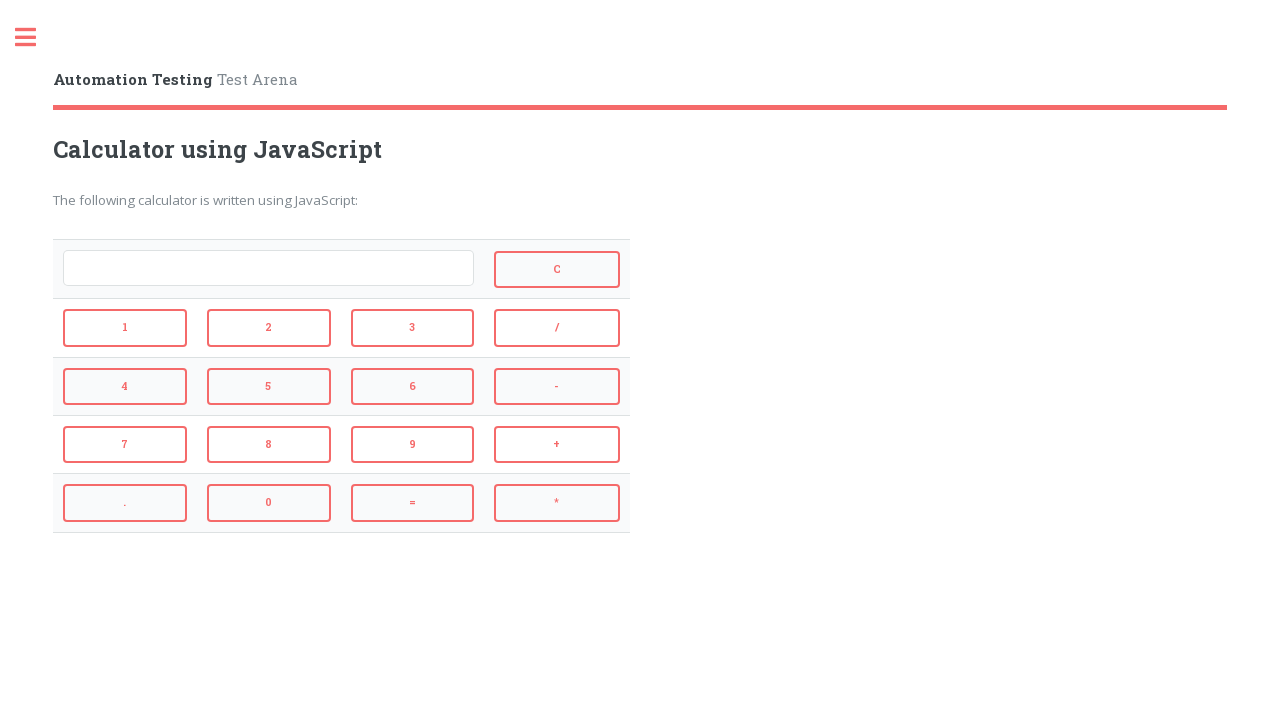

Clicked number 2 on calculator at (269, 328) on input[value='2']
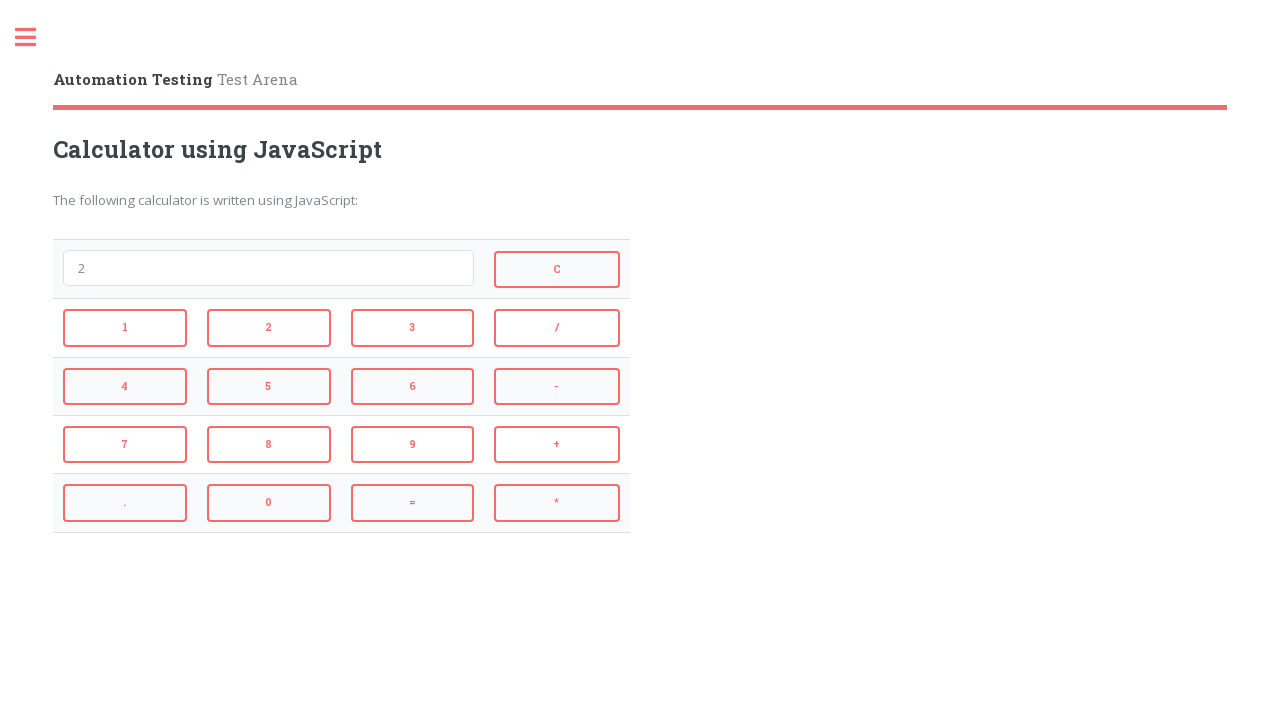

Clicked addition operator at (557, 445) on input[value='+']
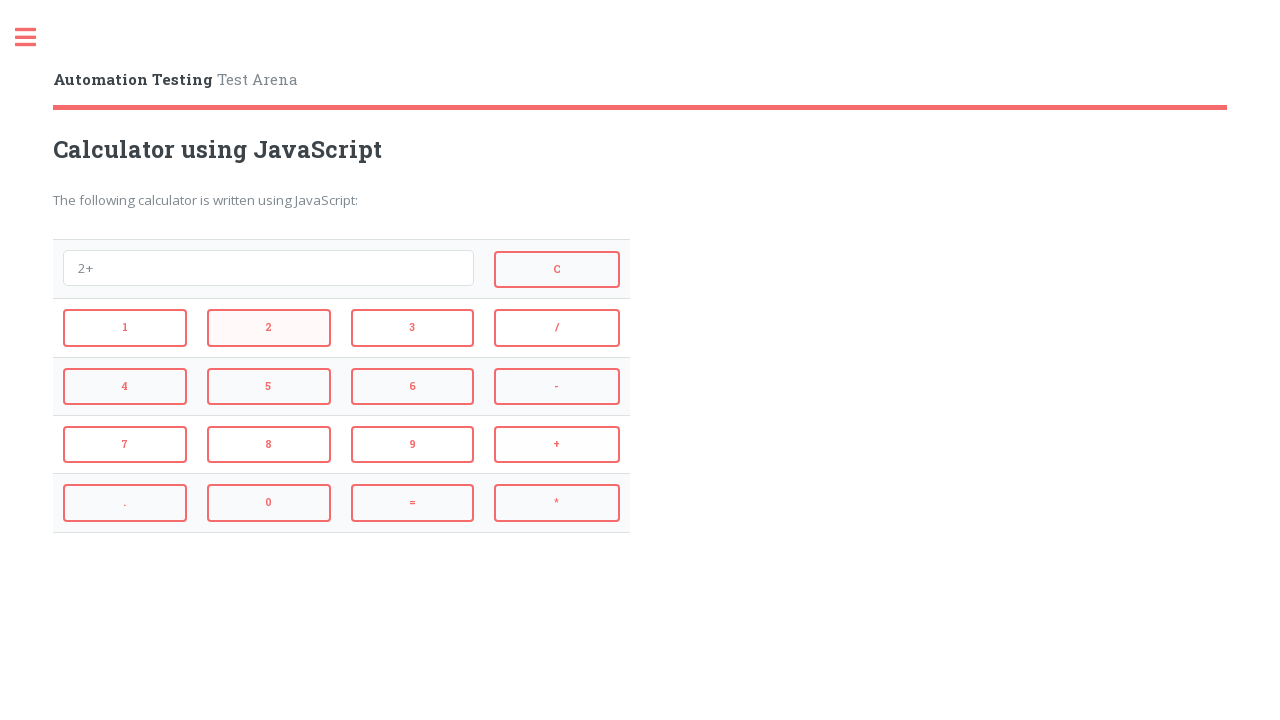

Clicked number 3 on calculator at (413, 328) on input[value='3']
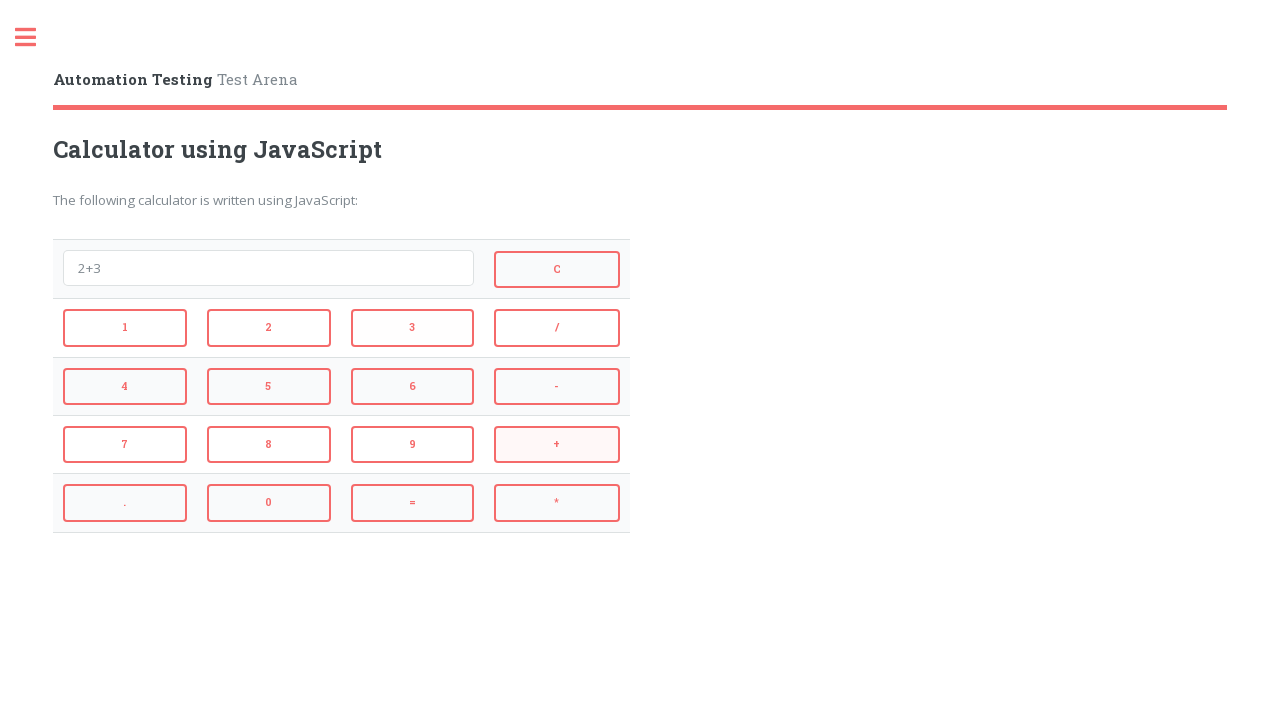

Clicked equals button to complete addition (2+3) at (413, 503) on input[value='=']
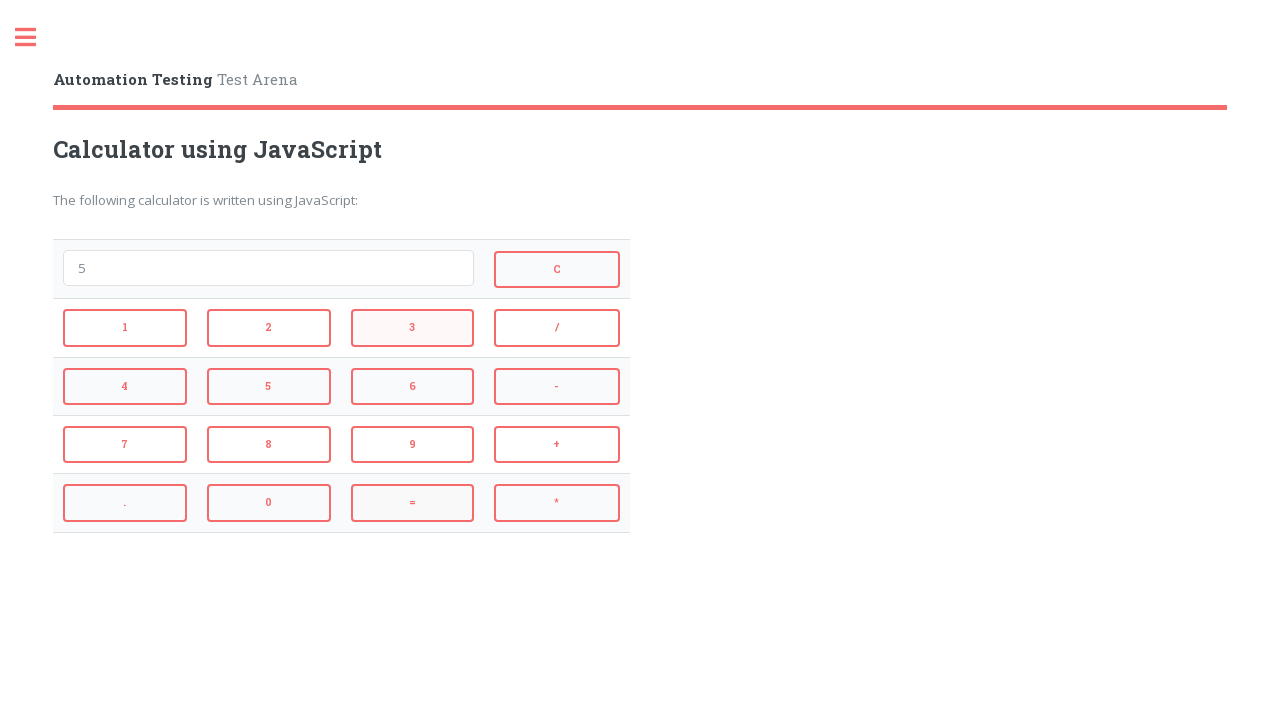

Clicked clear button to reset calculator at (557, 270) on input[value='c']
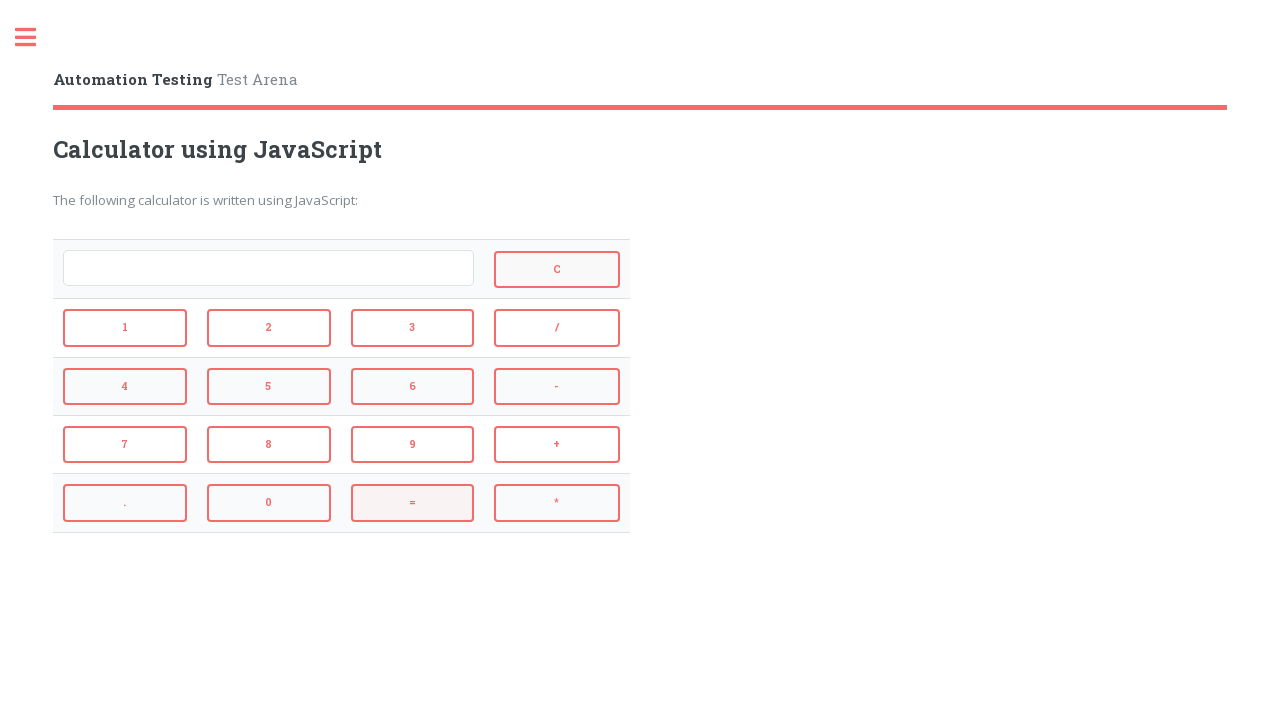

Clicked number 4 on calculator at (125, 386) on input[value='4']
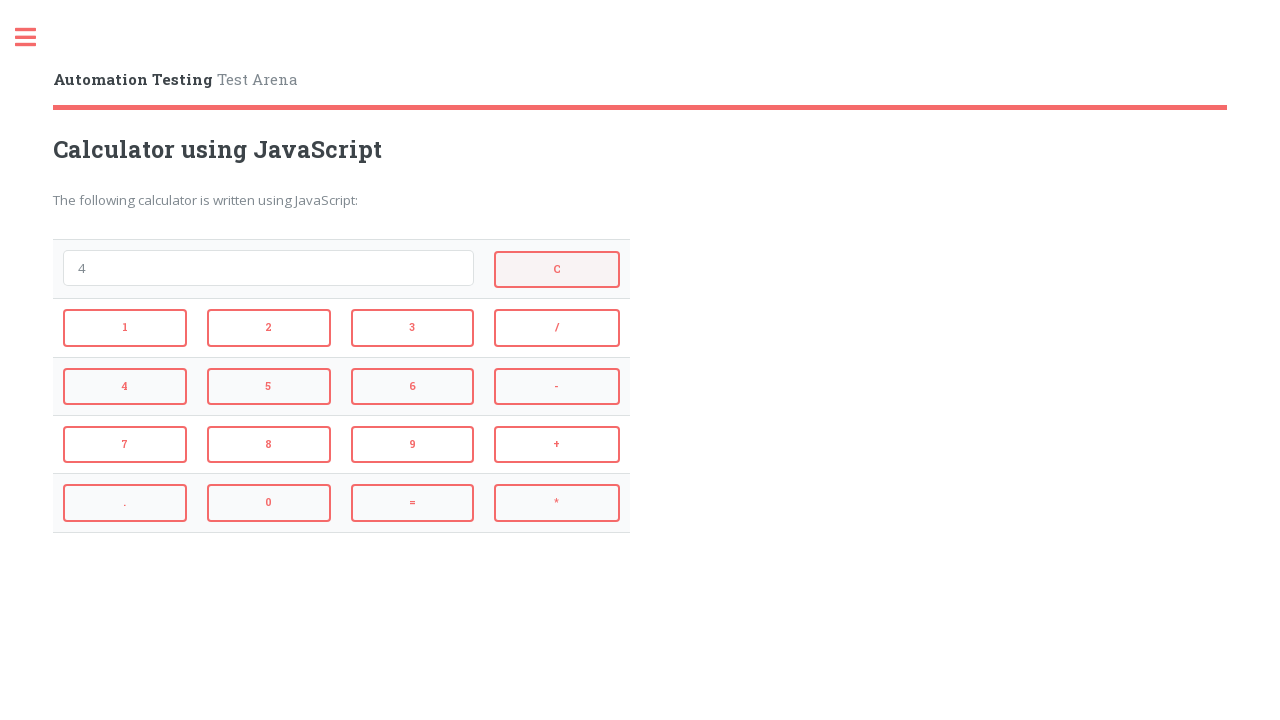

Clicked multiplication operator at (557, 503) on input[value='*']
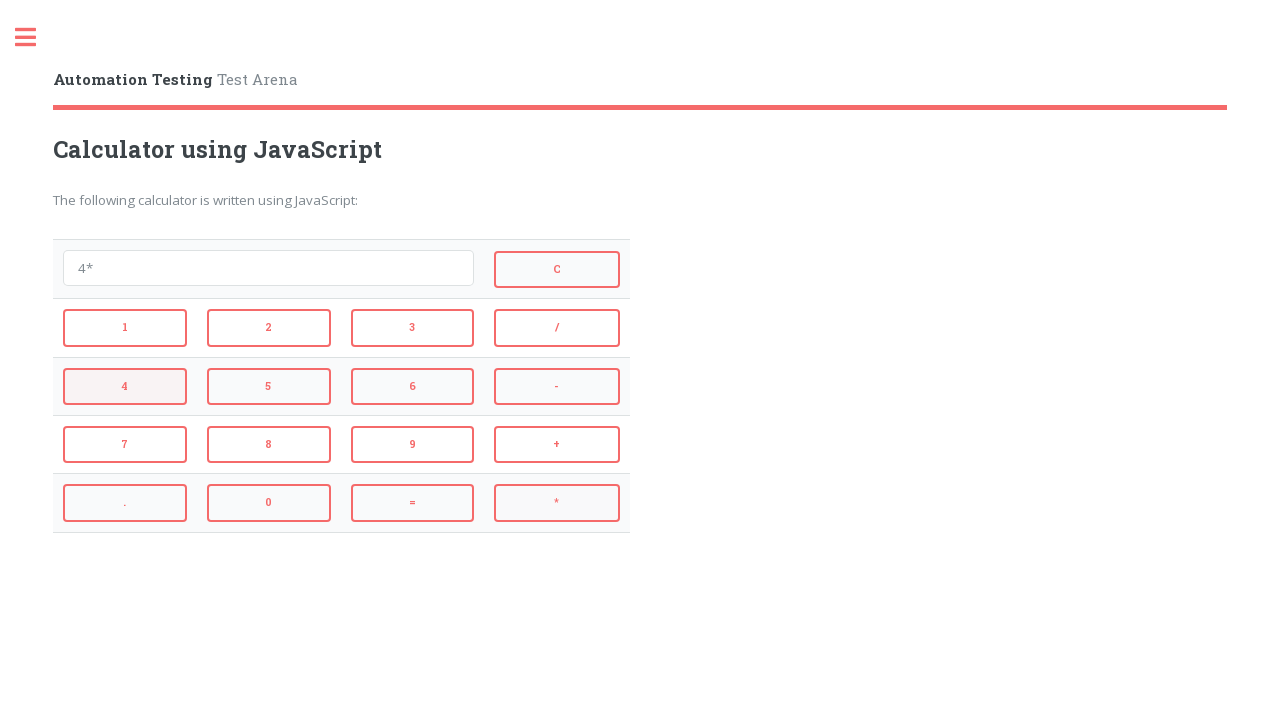

Clicked number 3 on calculator at (413, 328) on input[value='3']
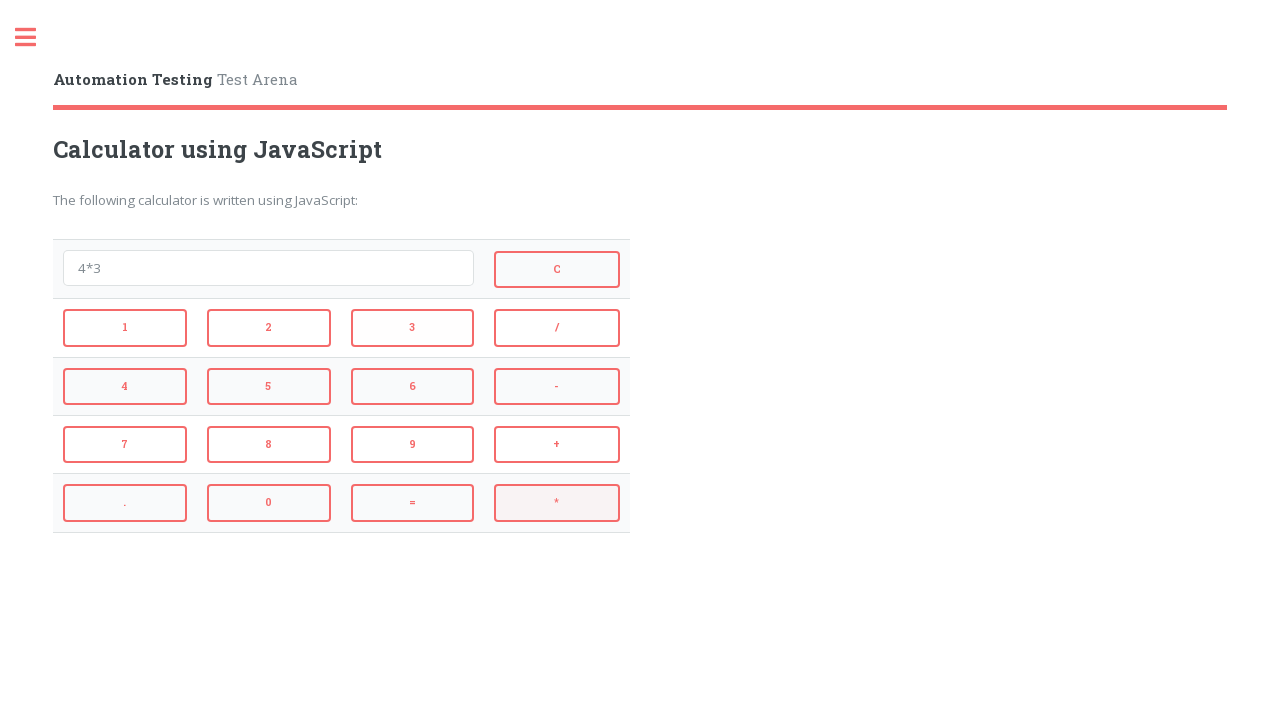

Clicked equals button to complete multiplication (4*3) at (413, 503) on input[value='=']
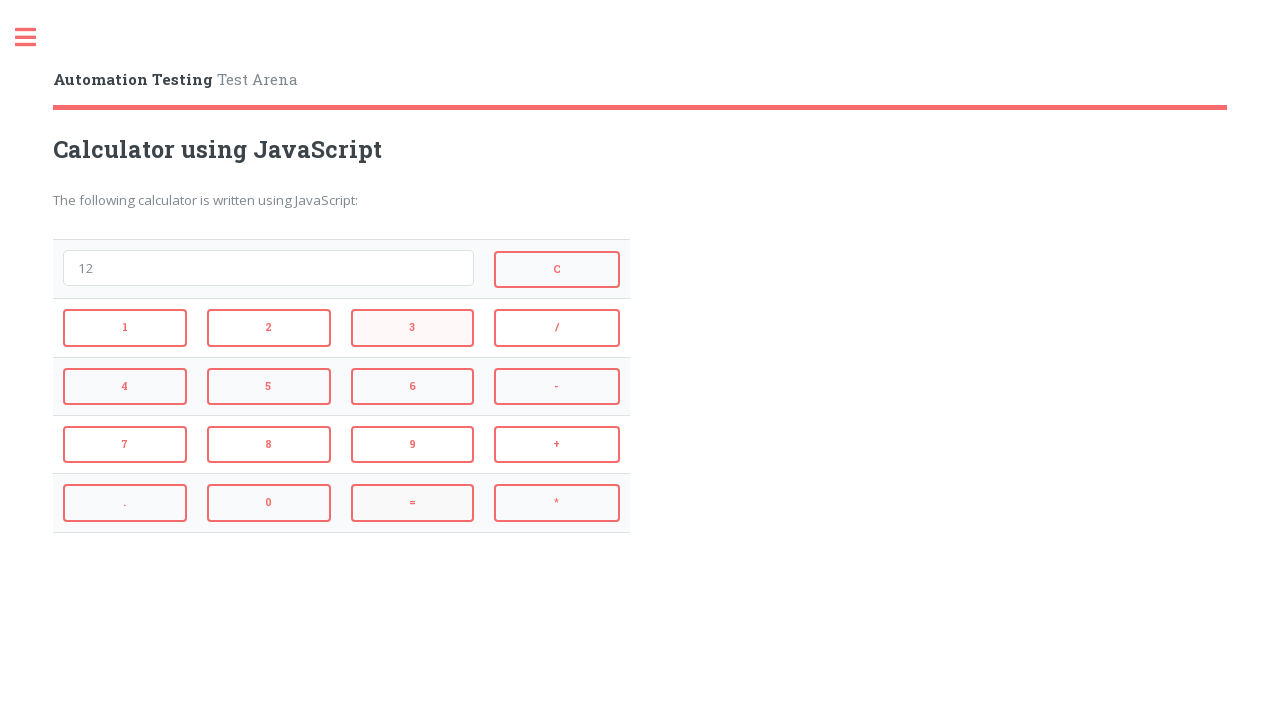

Clicked clear button to reset calculator at (557, 270) on input[value='c']
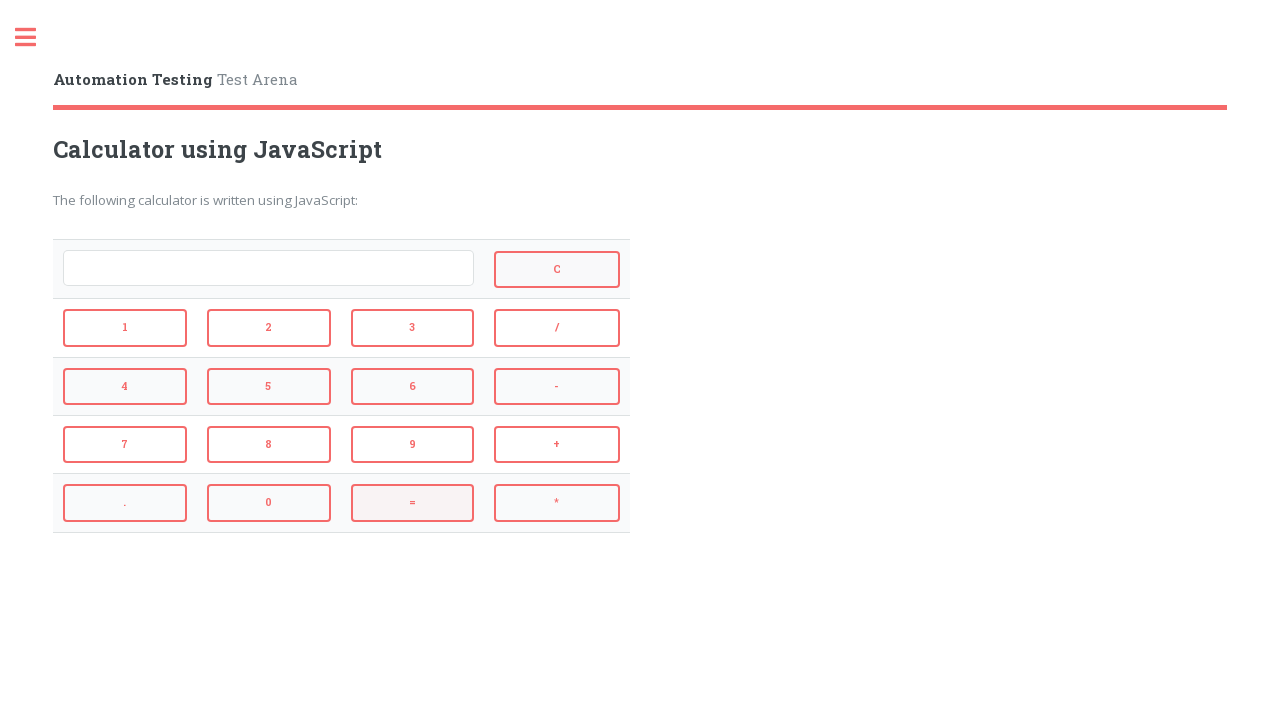

Clicked number 9 on calculator at (413, 445) on input[value='9']
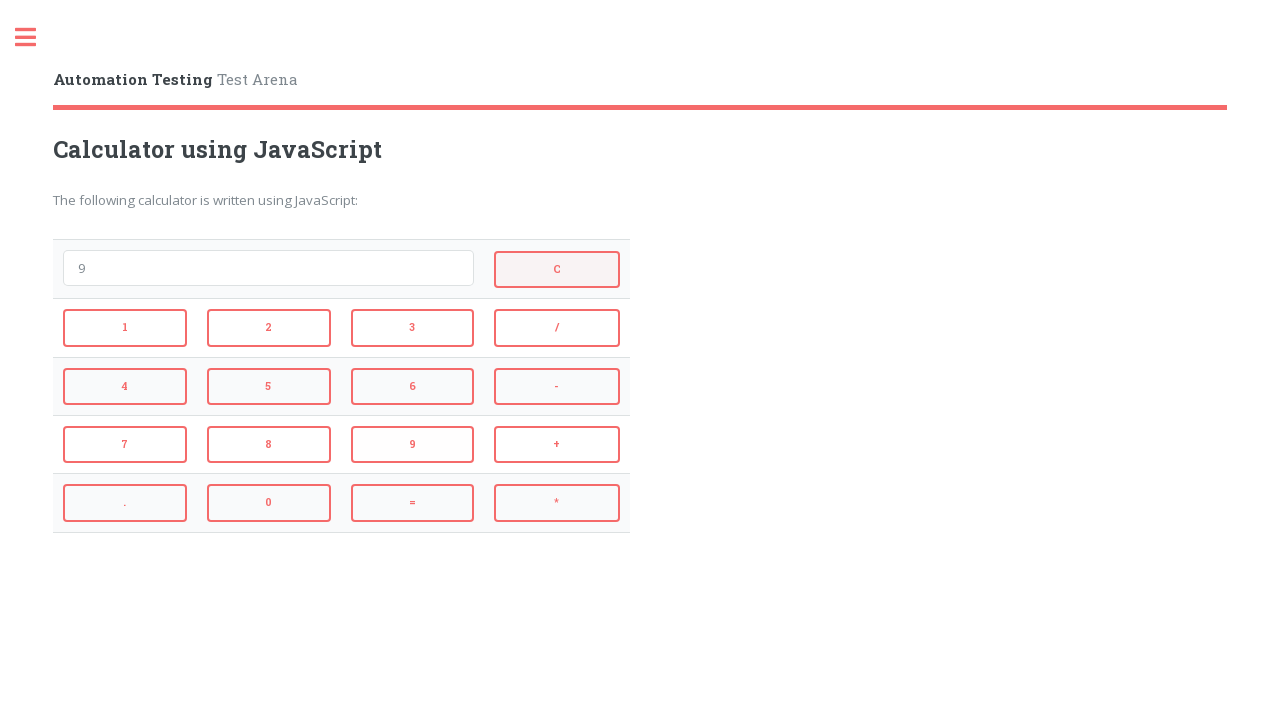

Clicked subtraction operator at (557, 386) on input[value='-']
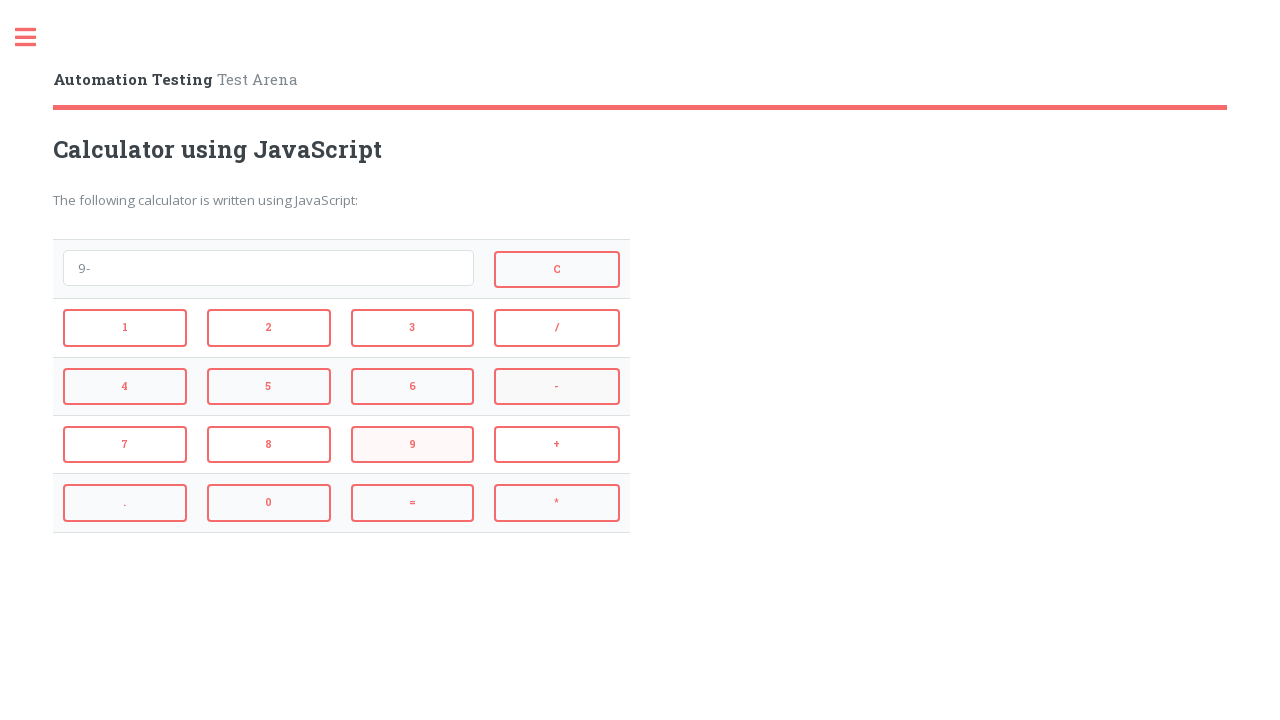

Clicked number 5 on calculator at (269, 386) on input[value='5']
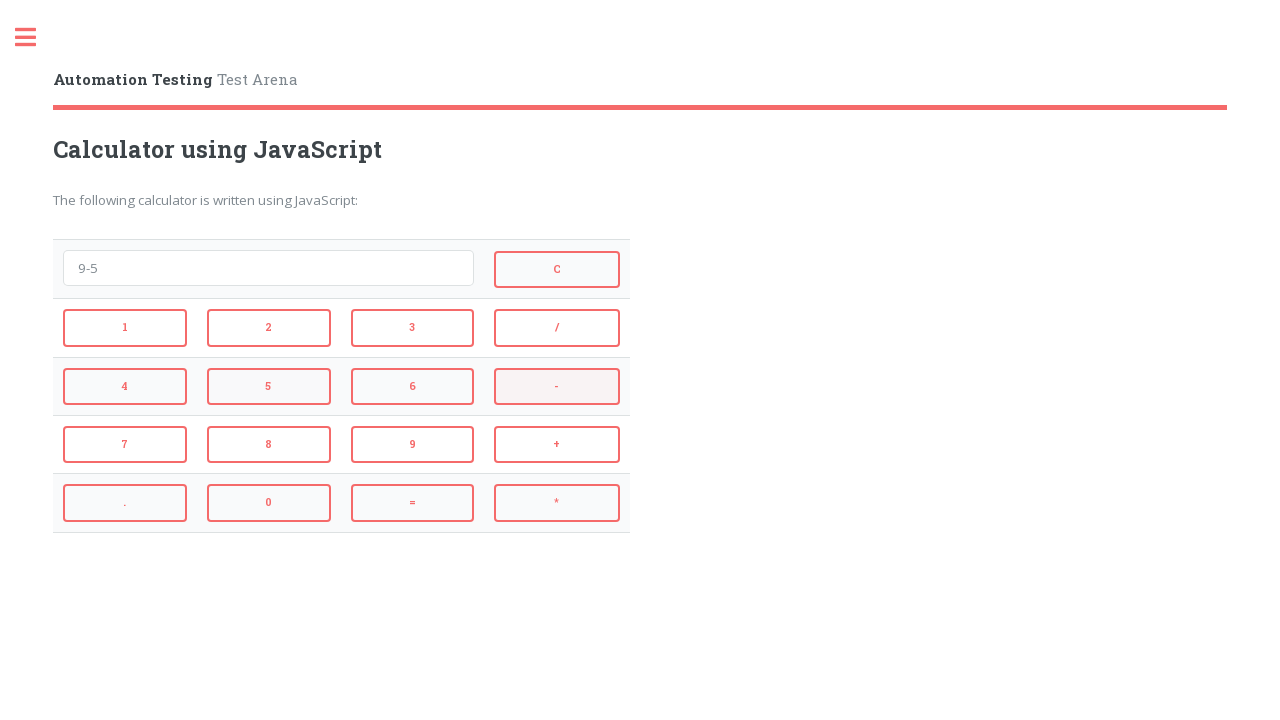

Clicked equals button to complete subtraction (9-5) at (413, 503) on input[value='=']
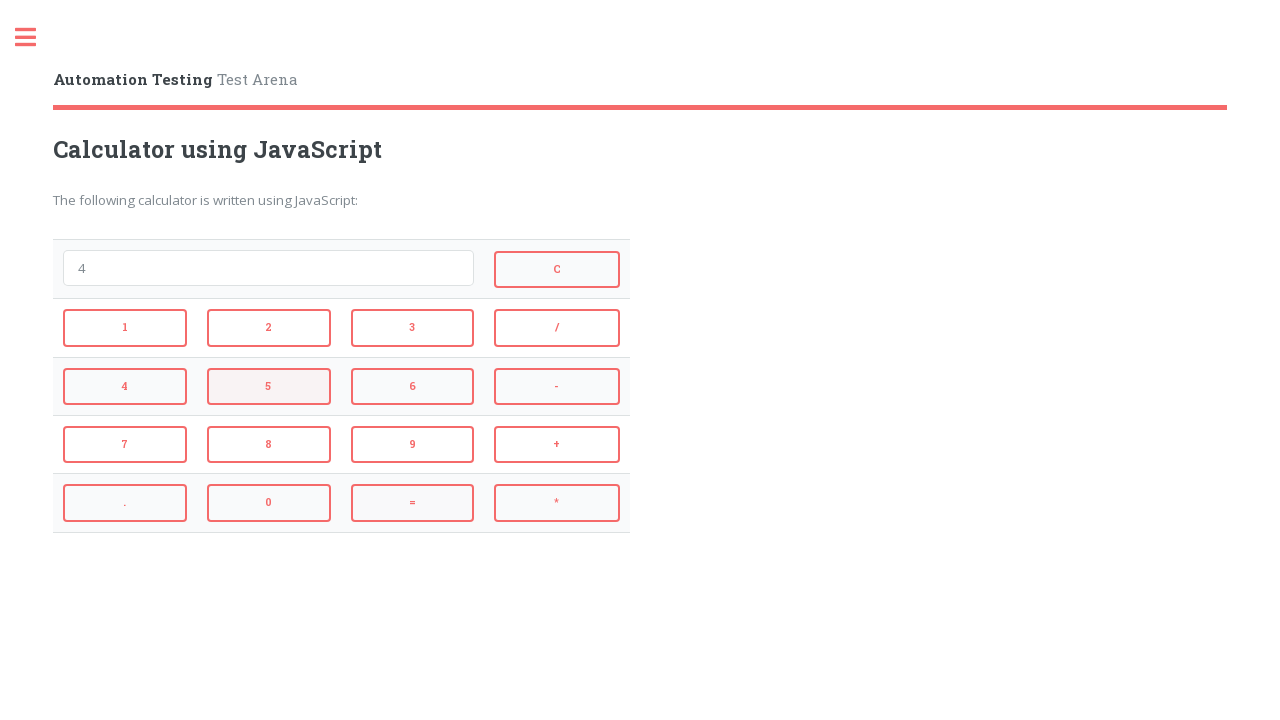

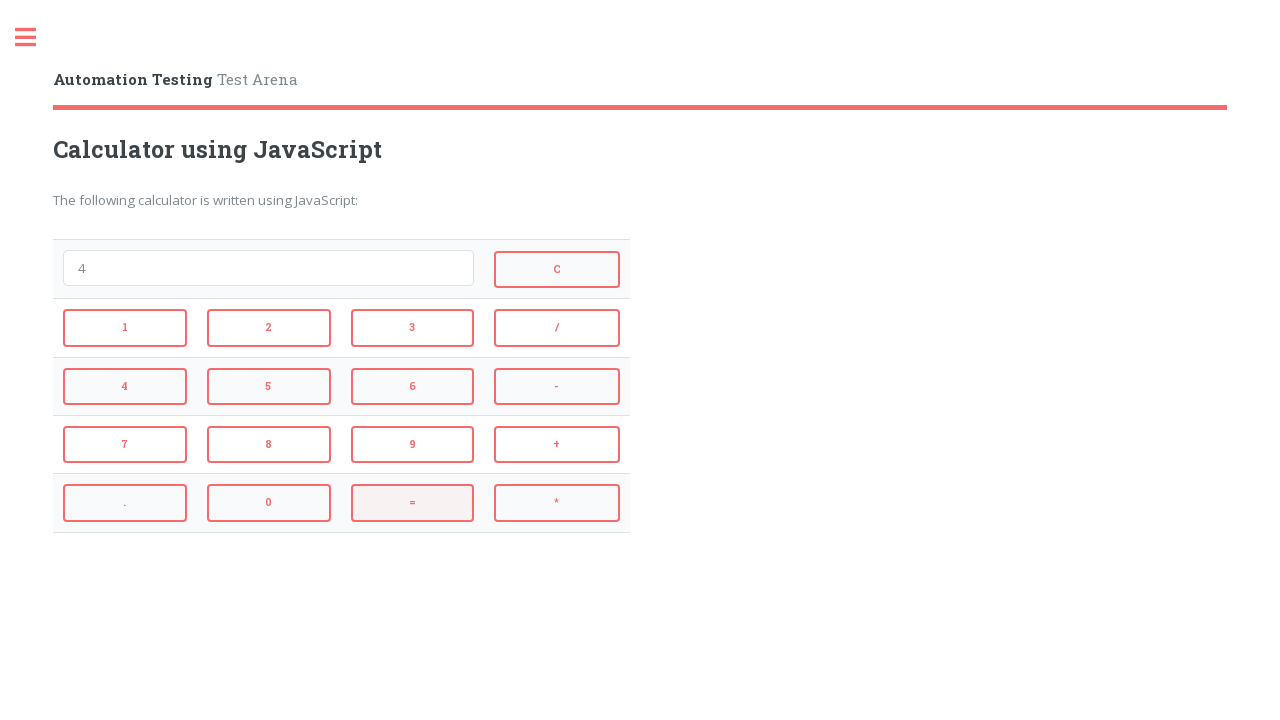